Tests a simple registration form by filling in first name, last name, email, and phone number fields, then submitting the form and handling the confirmation alert.

Starting URL: https://v1.training-support.net/selenium/simple-form

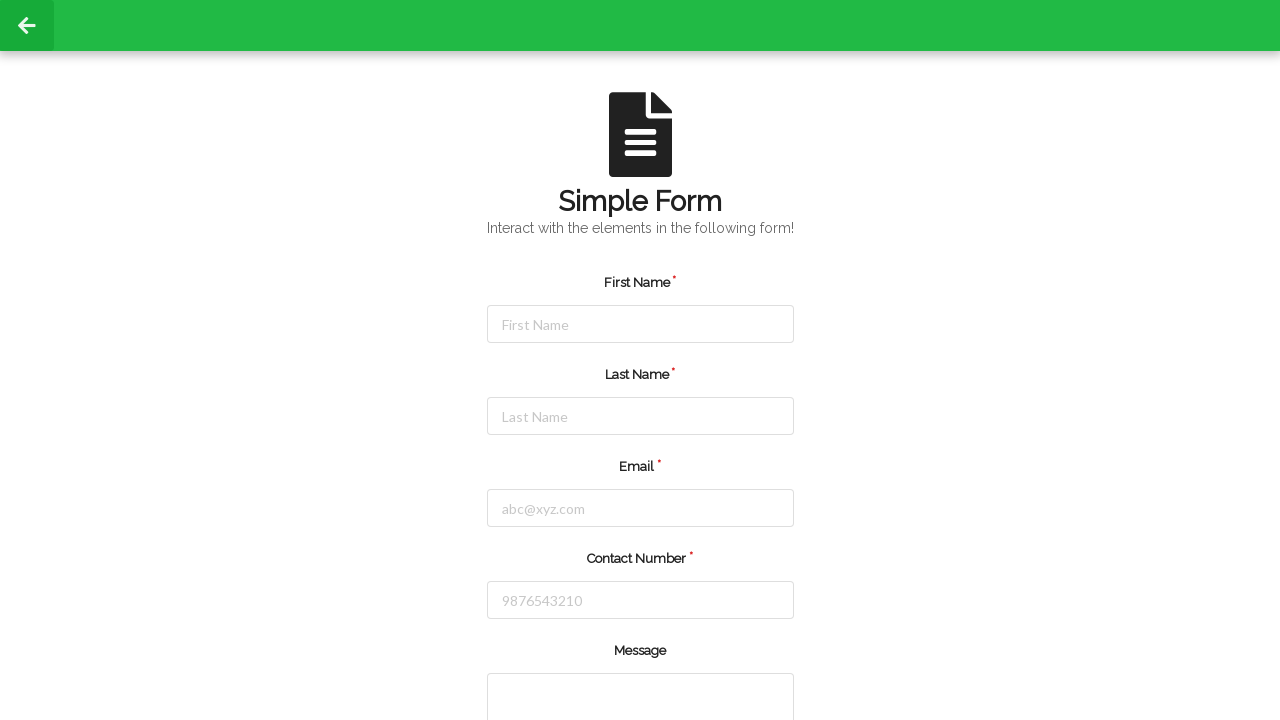

Set up dialog handler to accept alerts
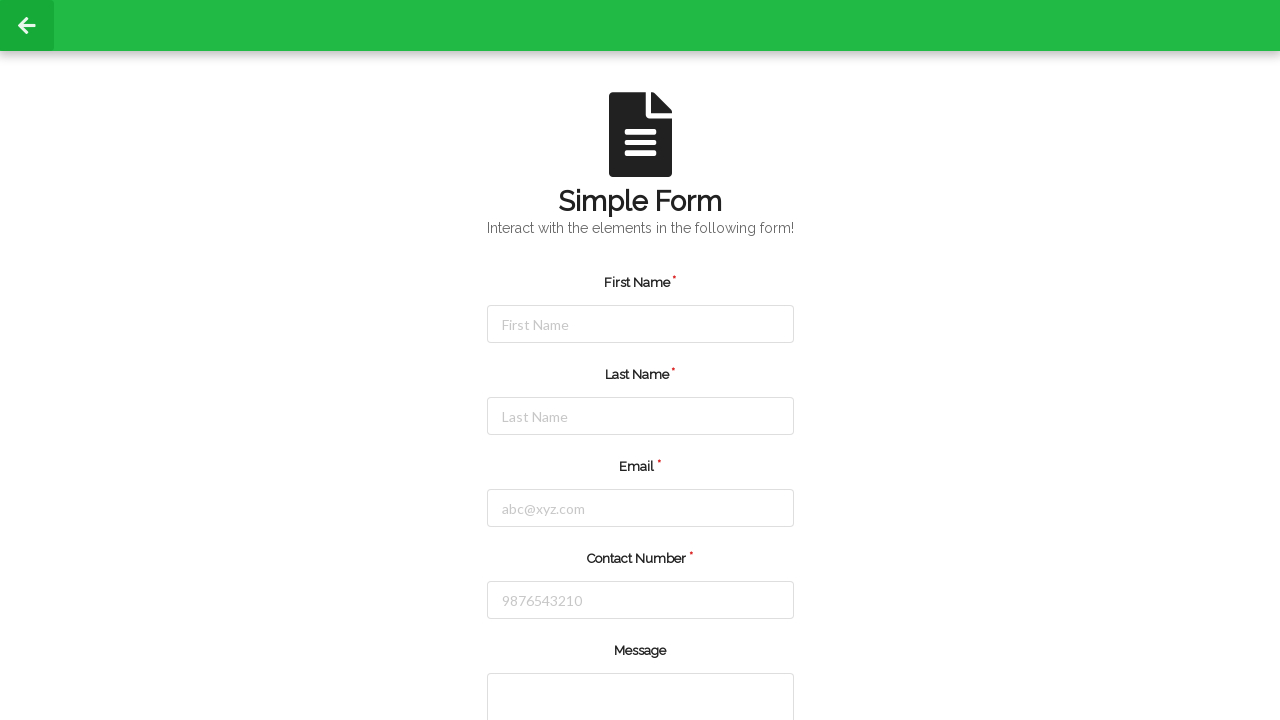

Filled first name field with 'Jennifer' on #firstName
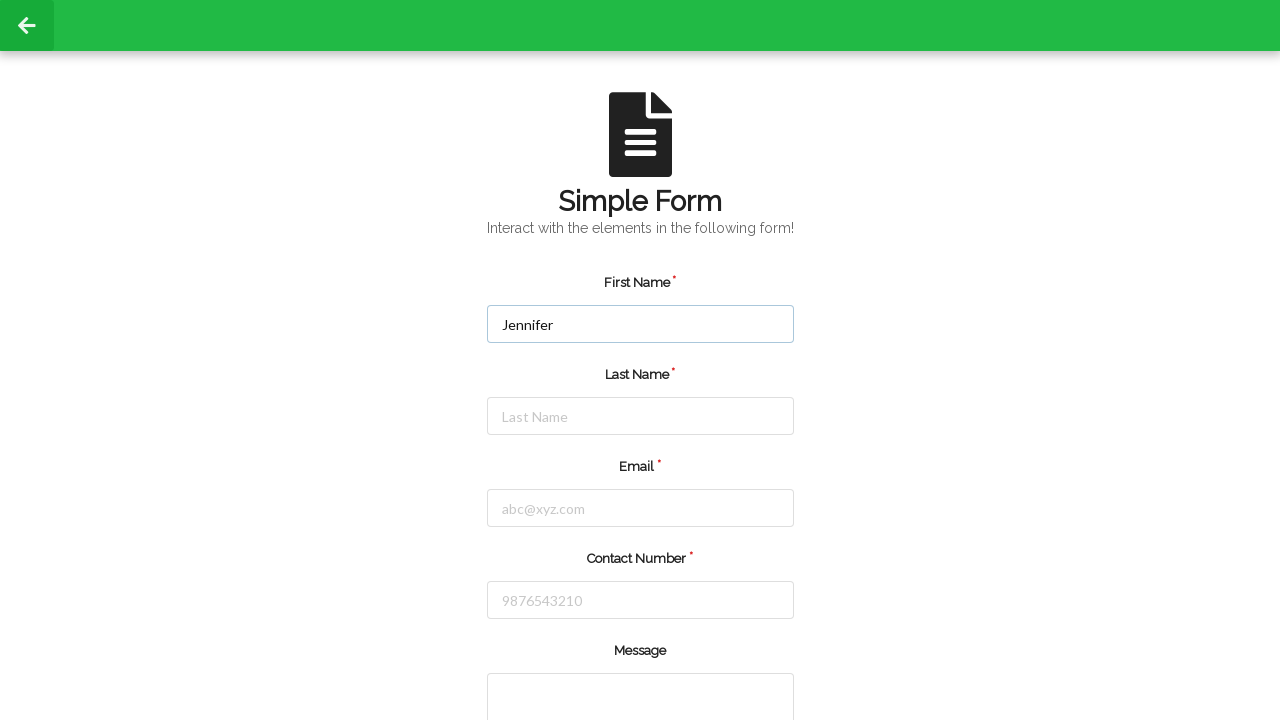

Filled last name field with 'Martinez' on #lastName
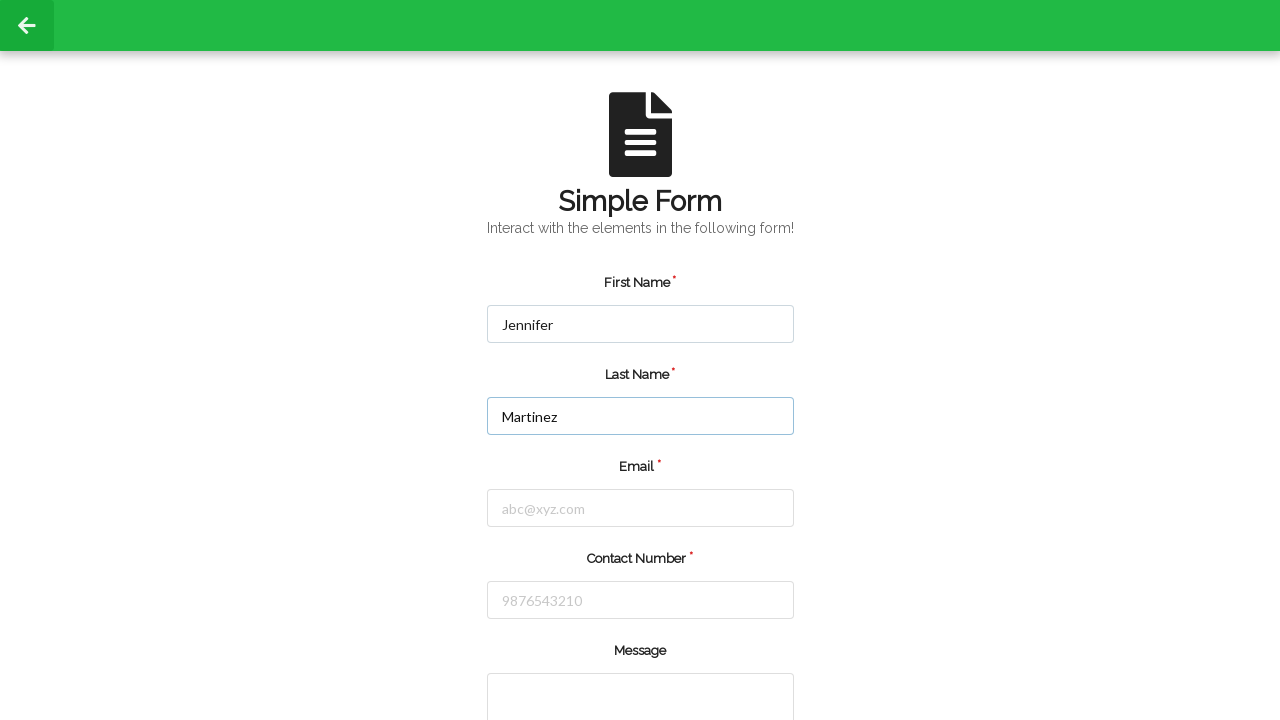

Filled email field with 'jennifer.martinez@example.com' on #email
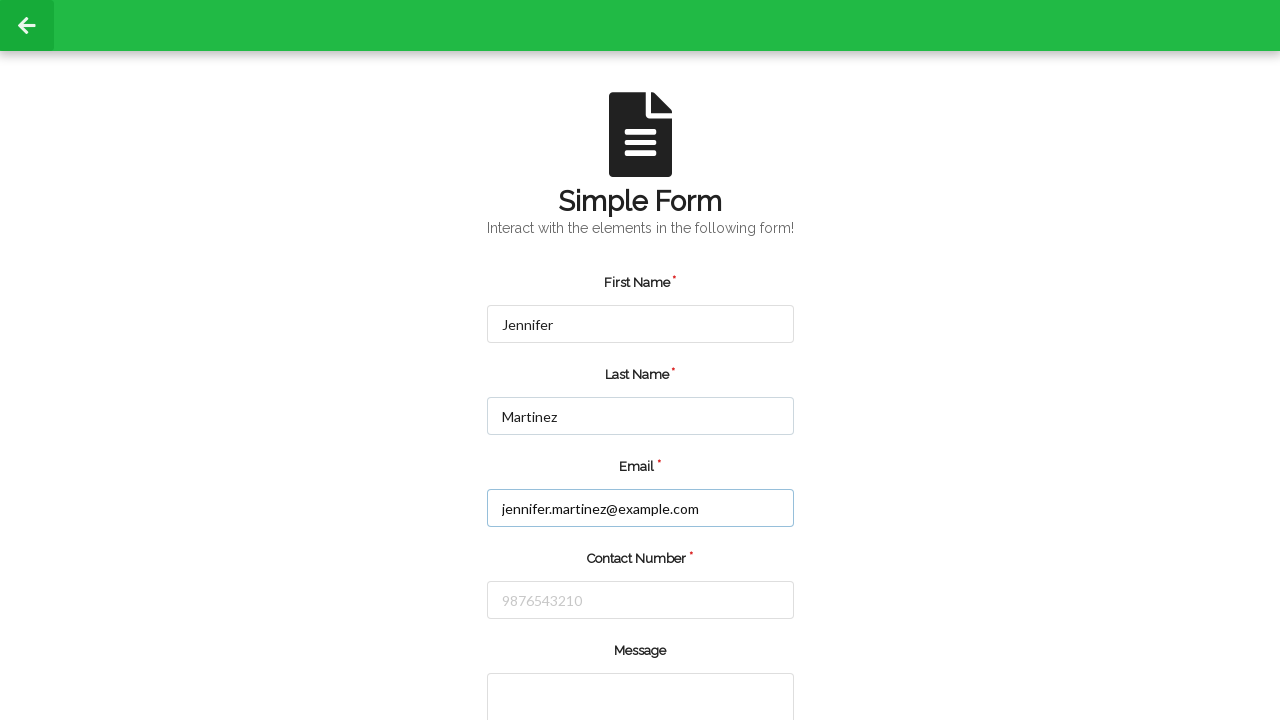

Filled phone number field with '5551234567' on #number
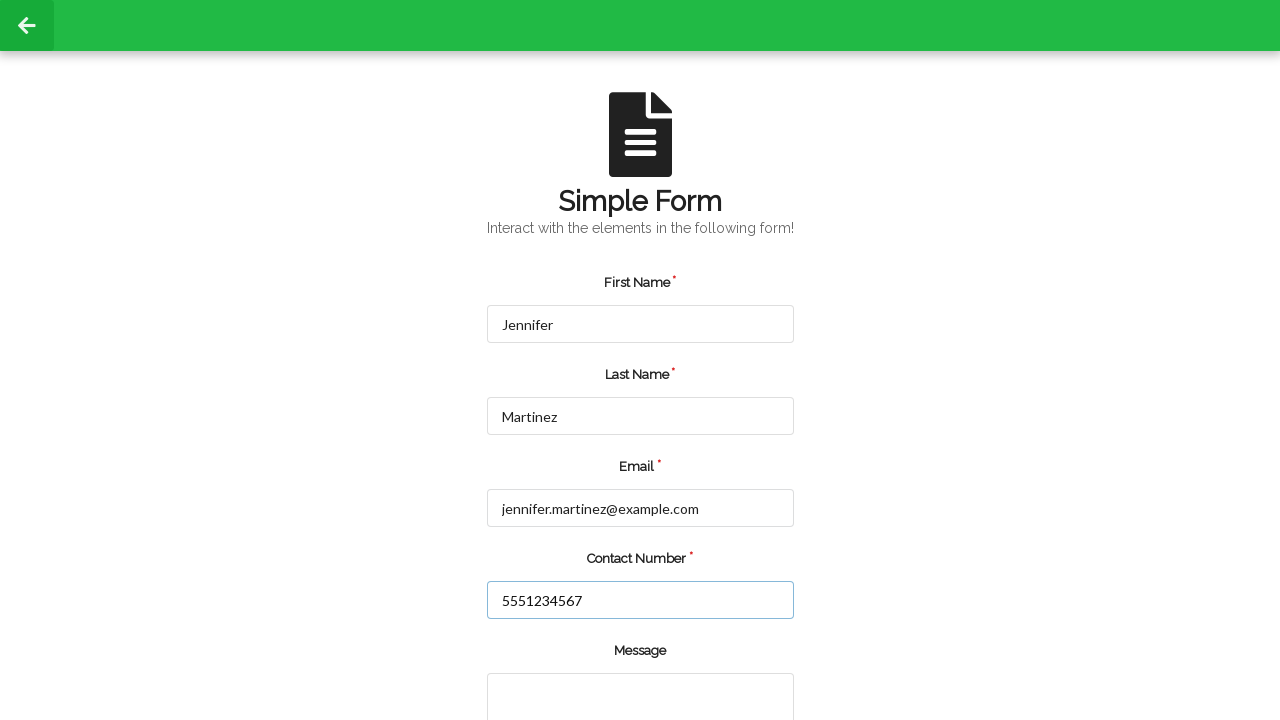

Clicked the submit button at (558, 660) on input.green
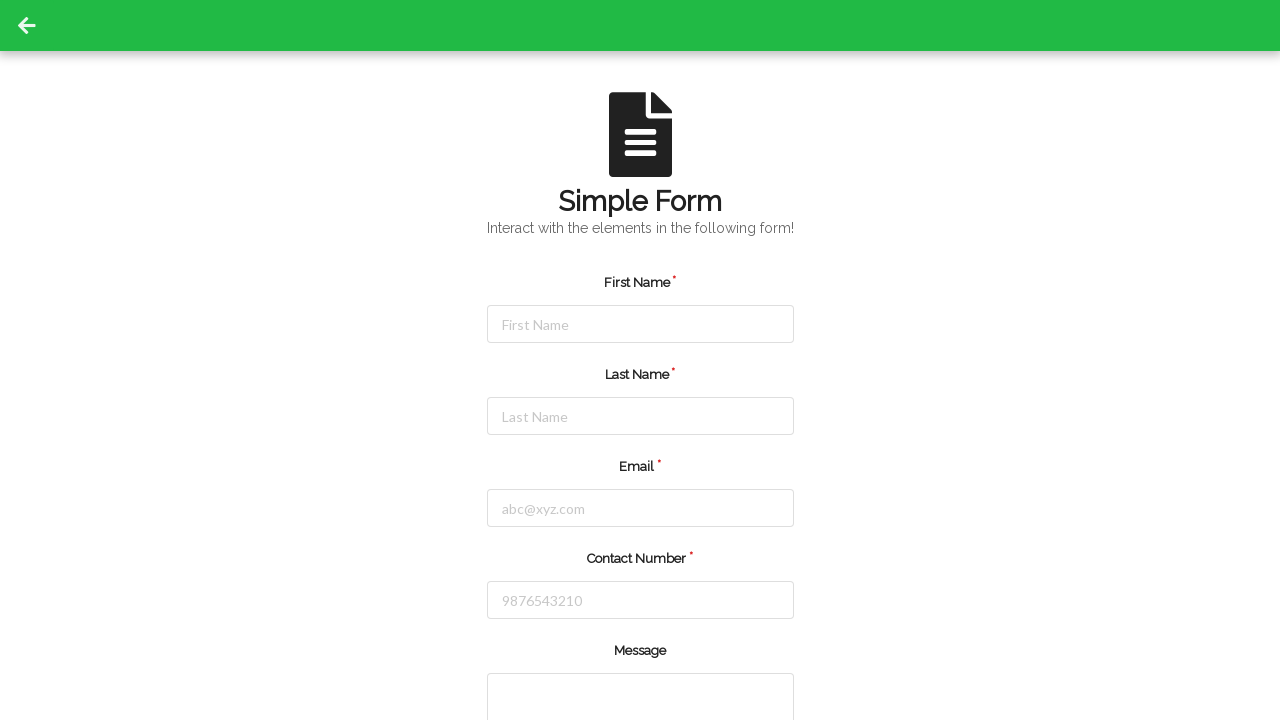

Form submission completed and confirmation alert handled
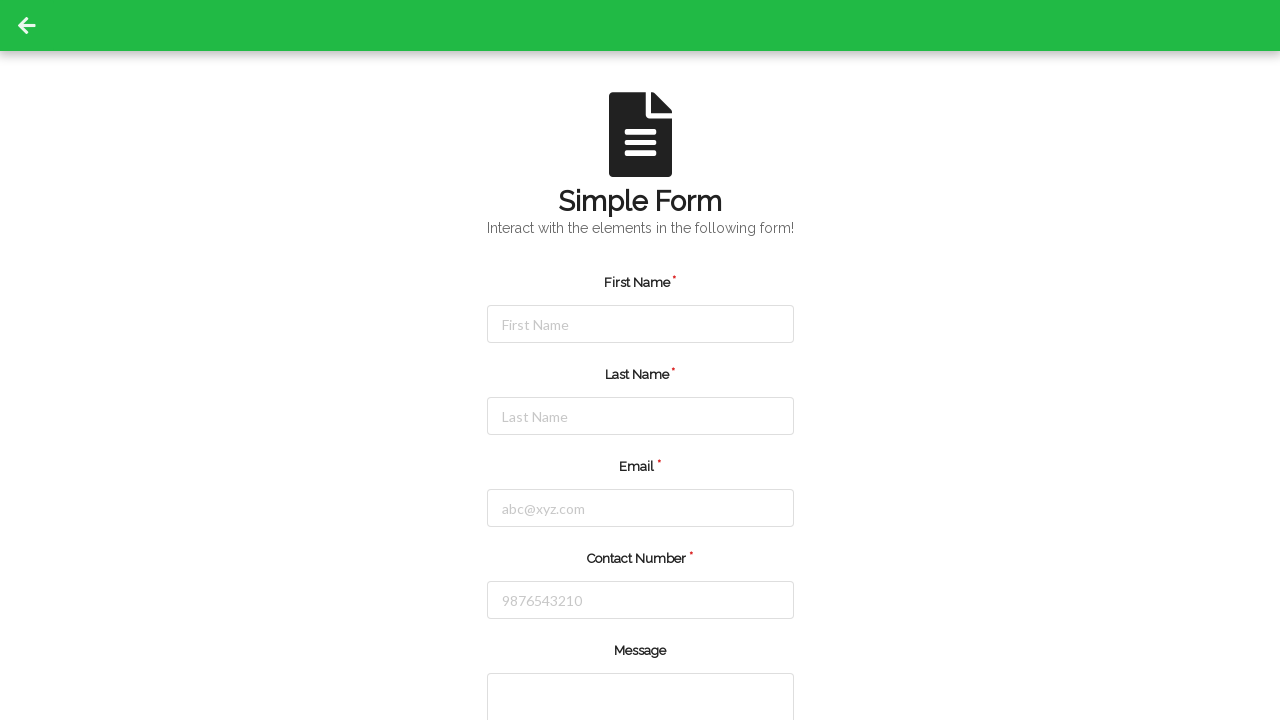

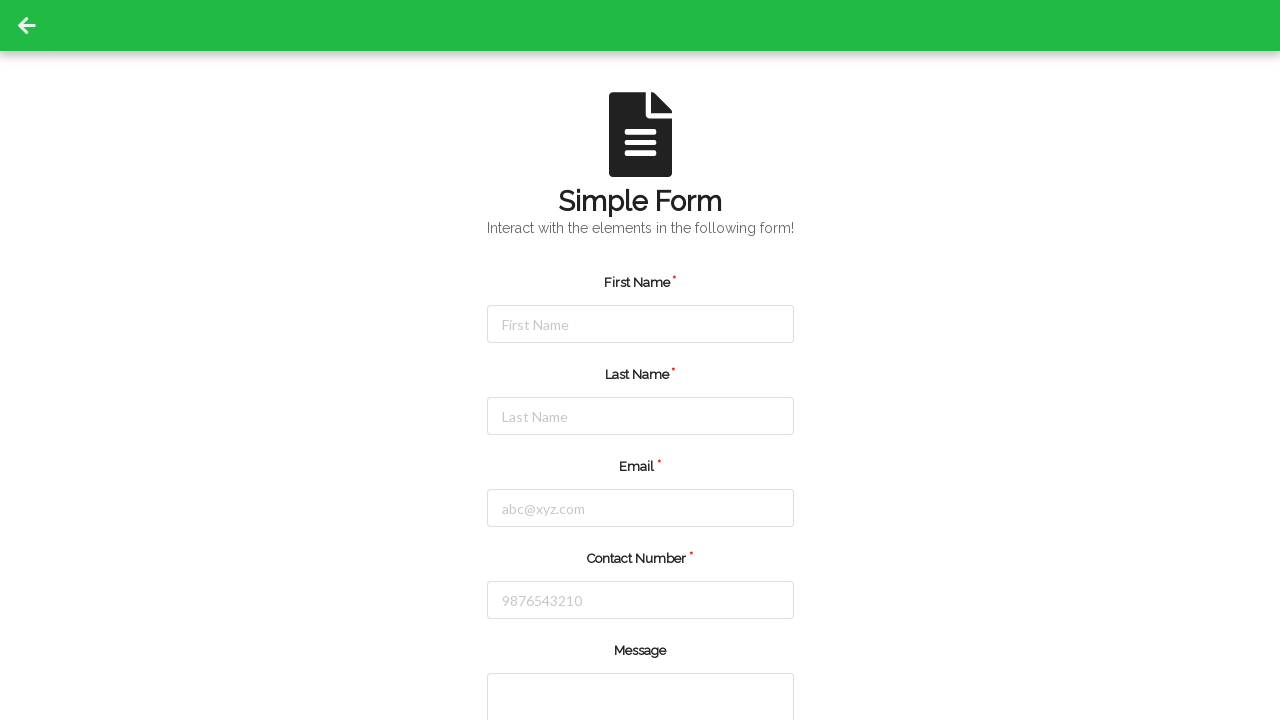